Navigates to a sports statistics website showing detailed overs information

Starting URL: https://www.adamchoi.co.uk/overs/detailed

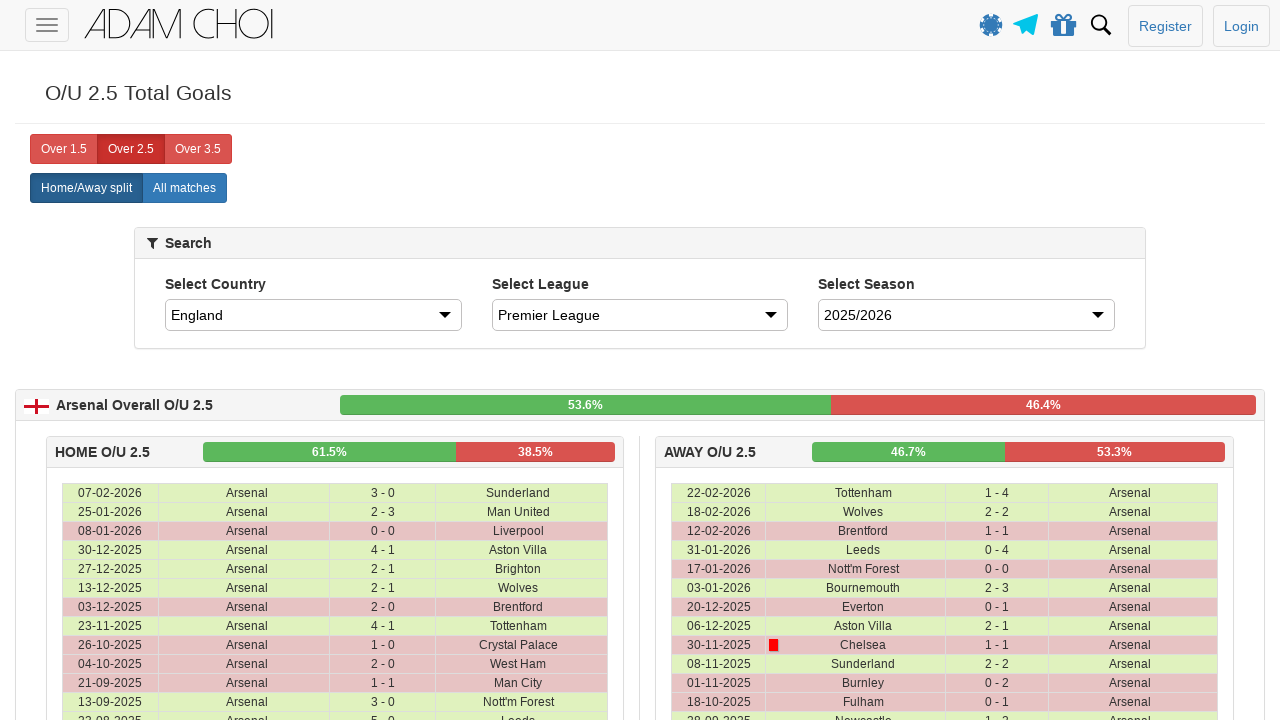

Navigated to sports statistics website showing detailed overs information
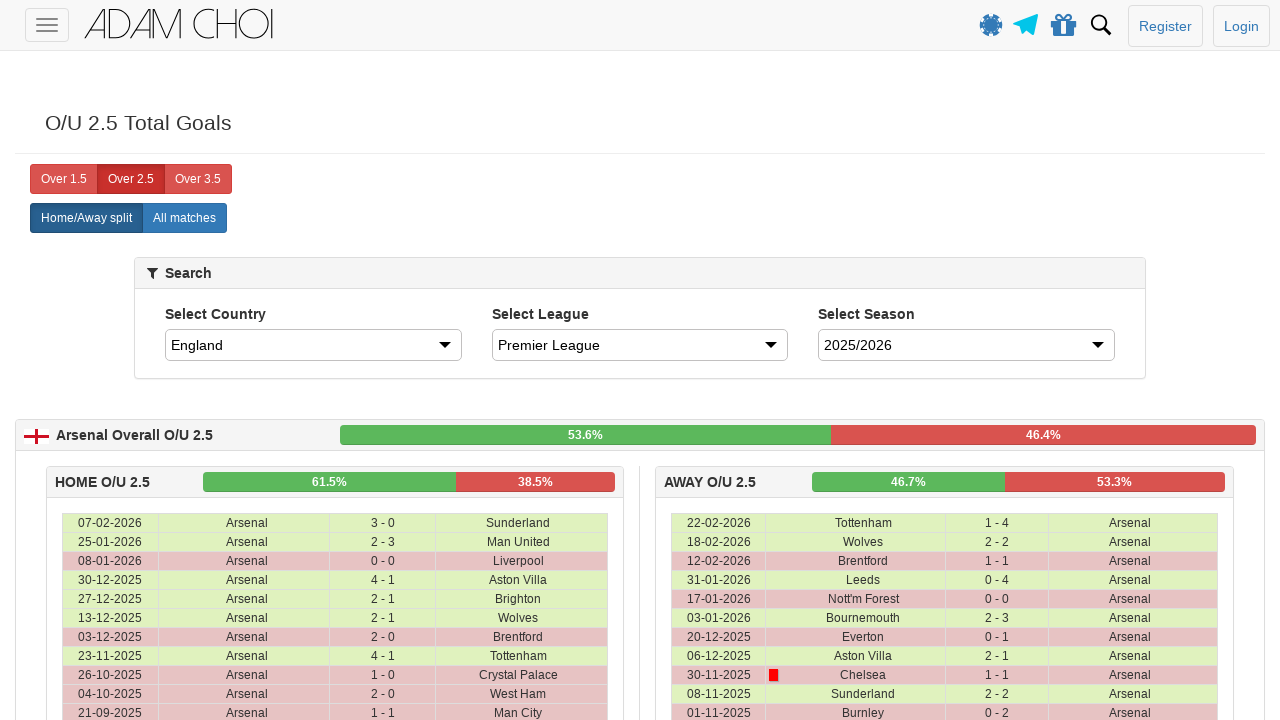

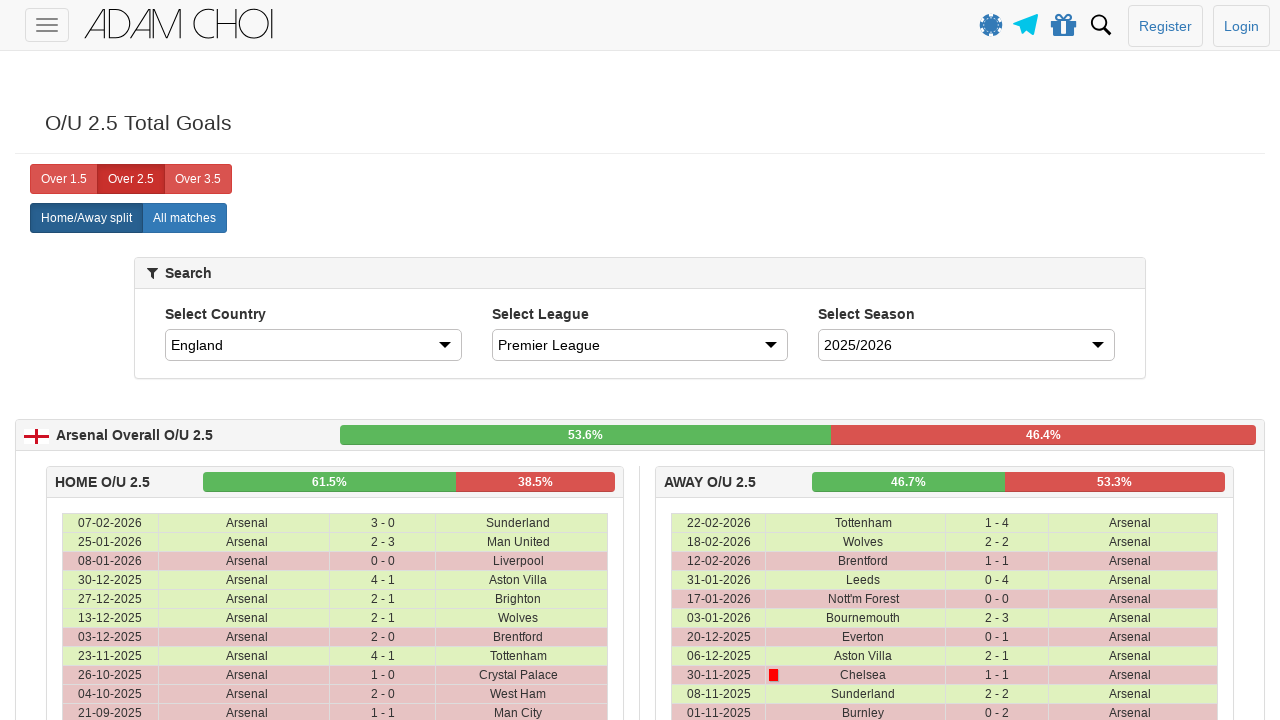